Tests navigation to Suning website and maximizes the browser window

Starting URL: http://www.suning.com

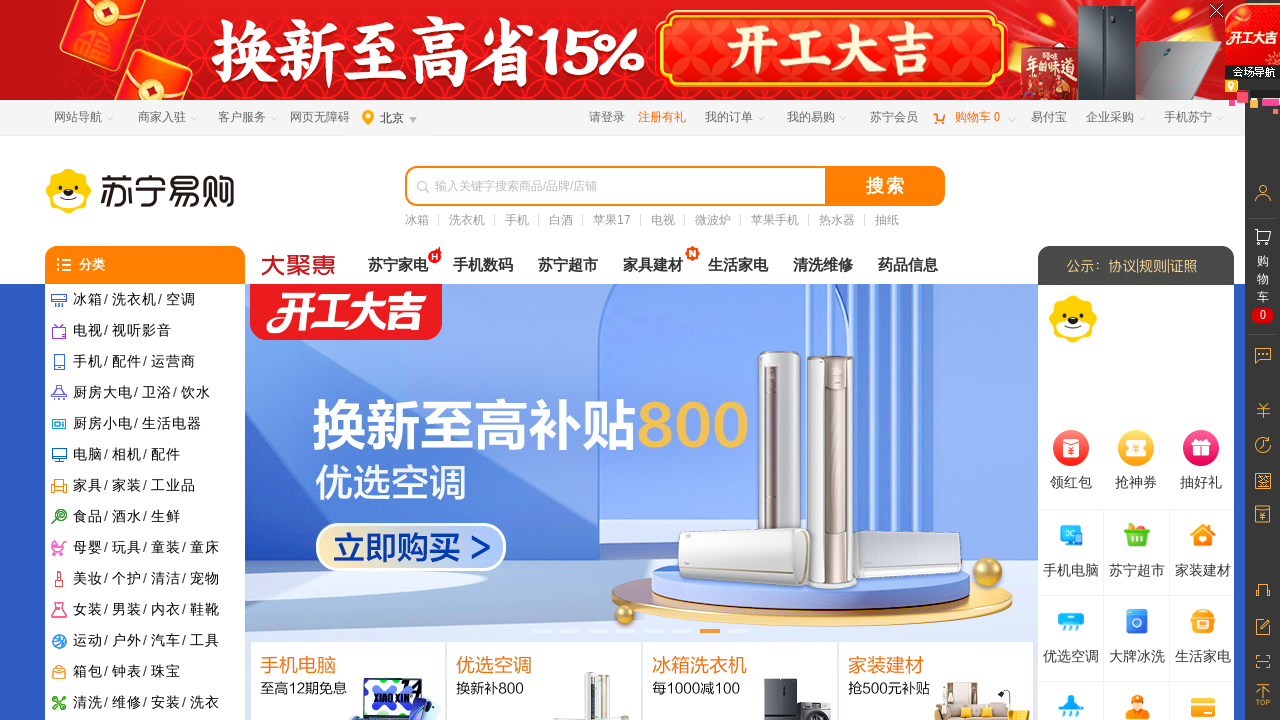

Set browser viewport size to 1920x1080
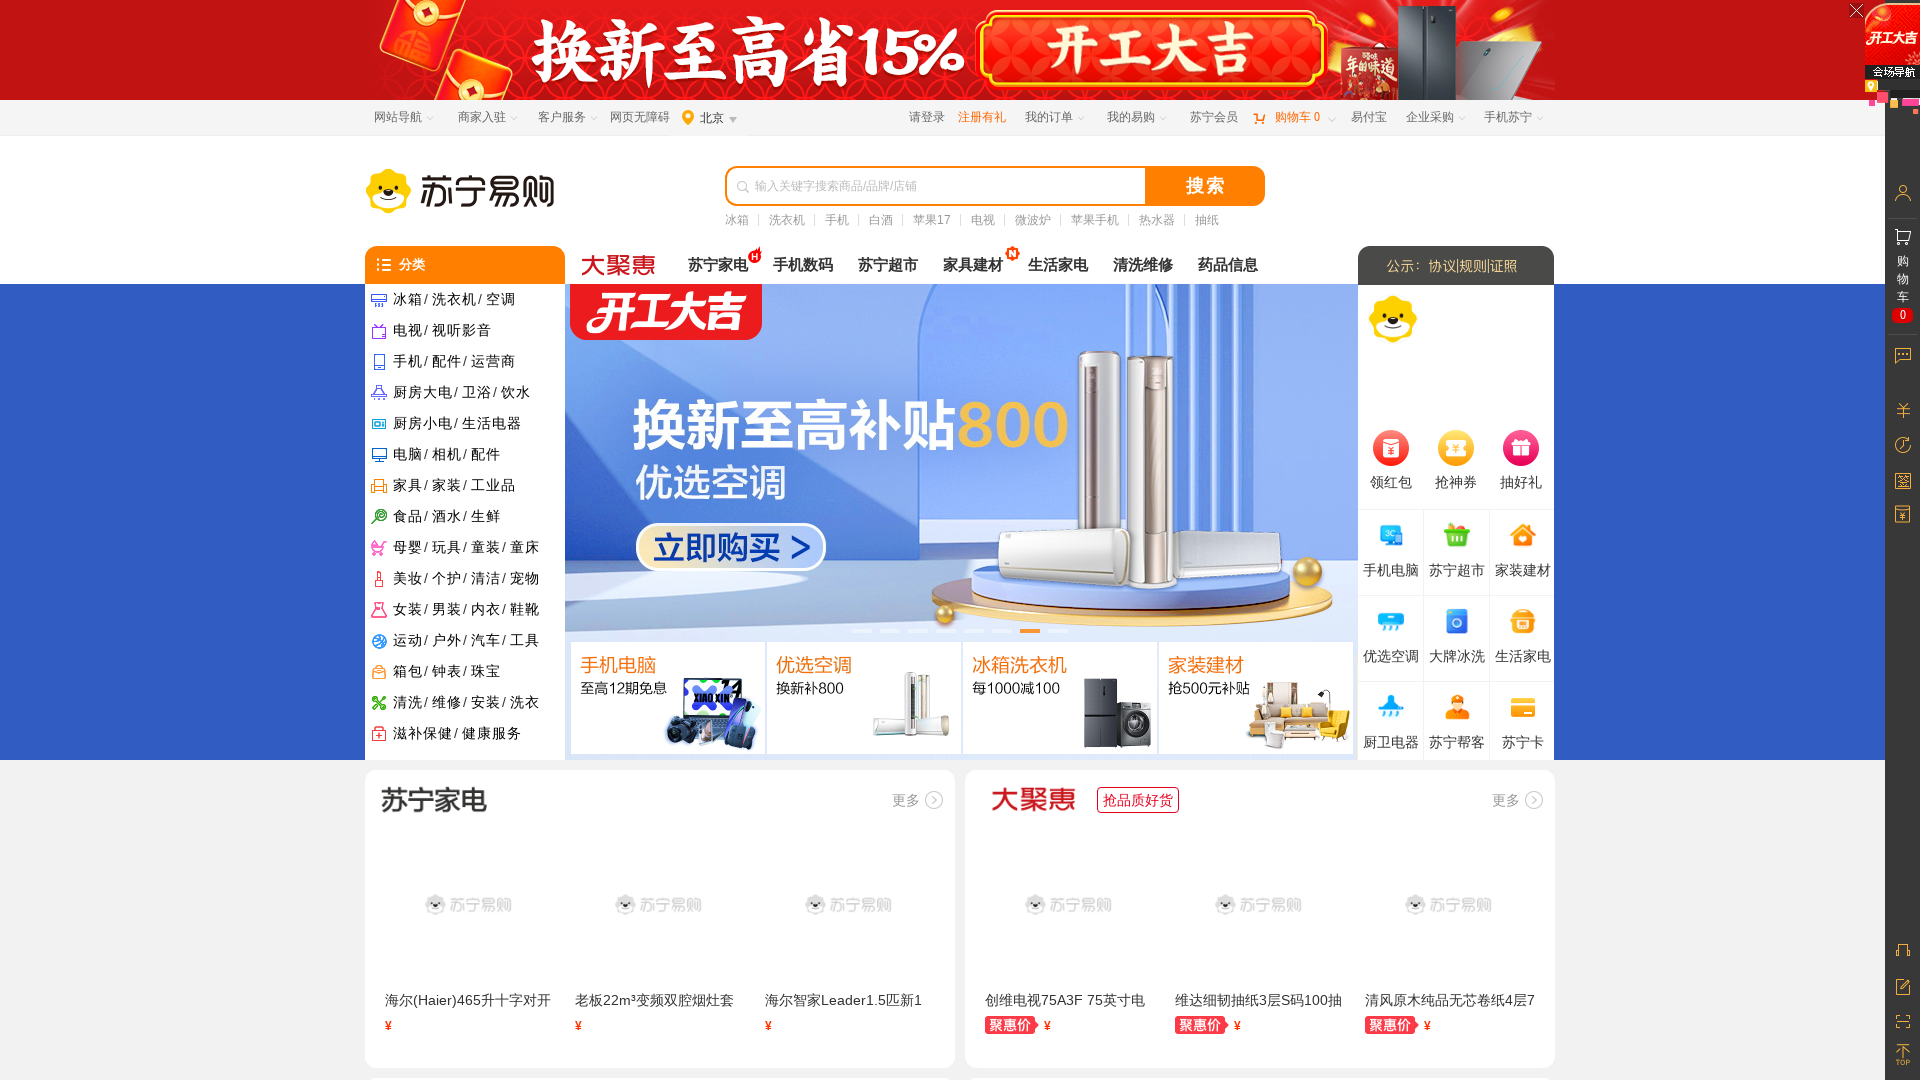

Waited 2 seconds to observe the maximized window
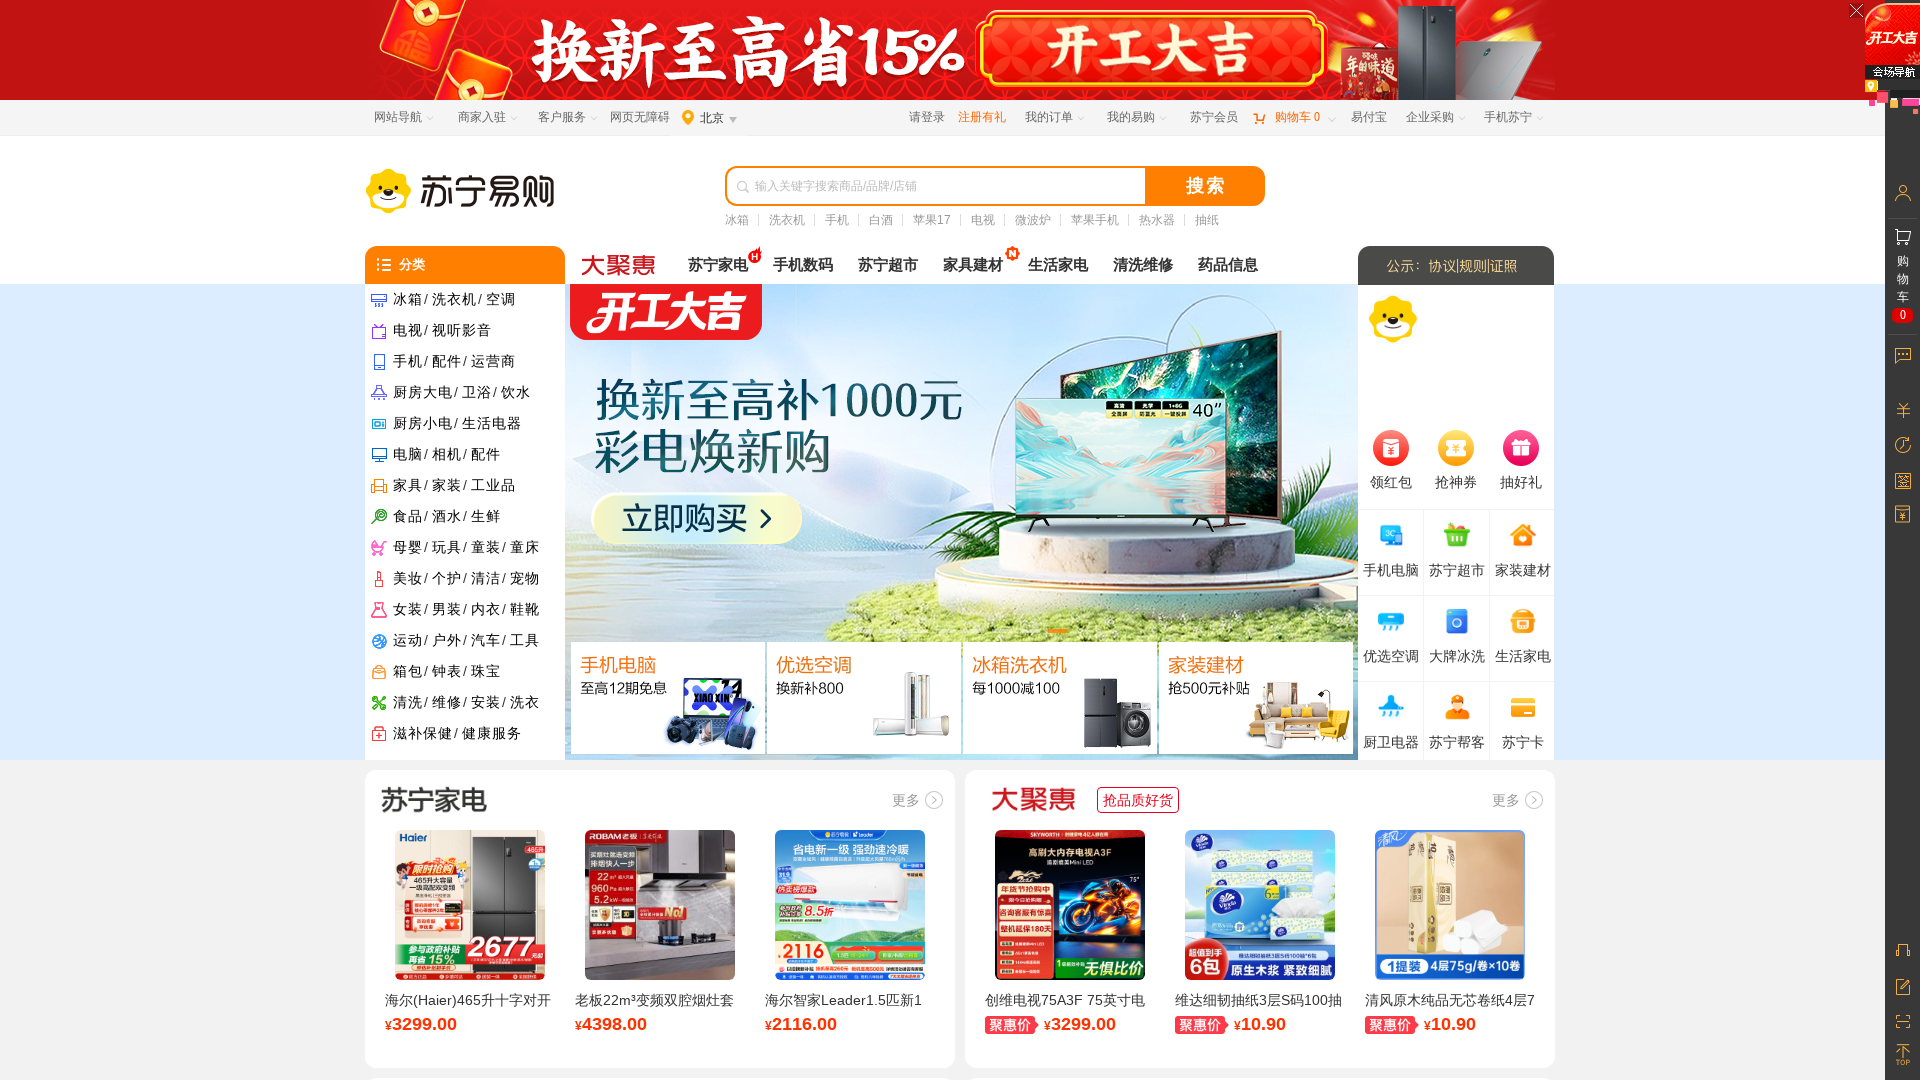

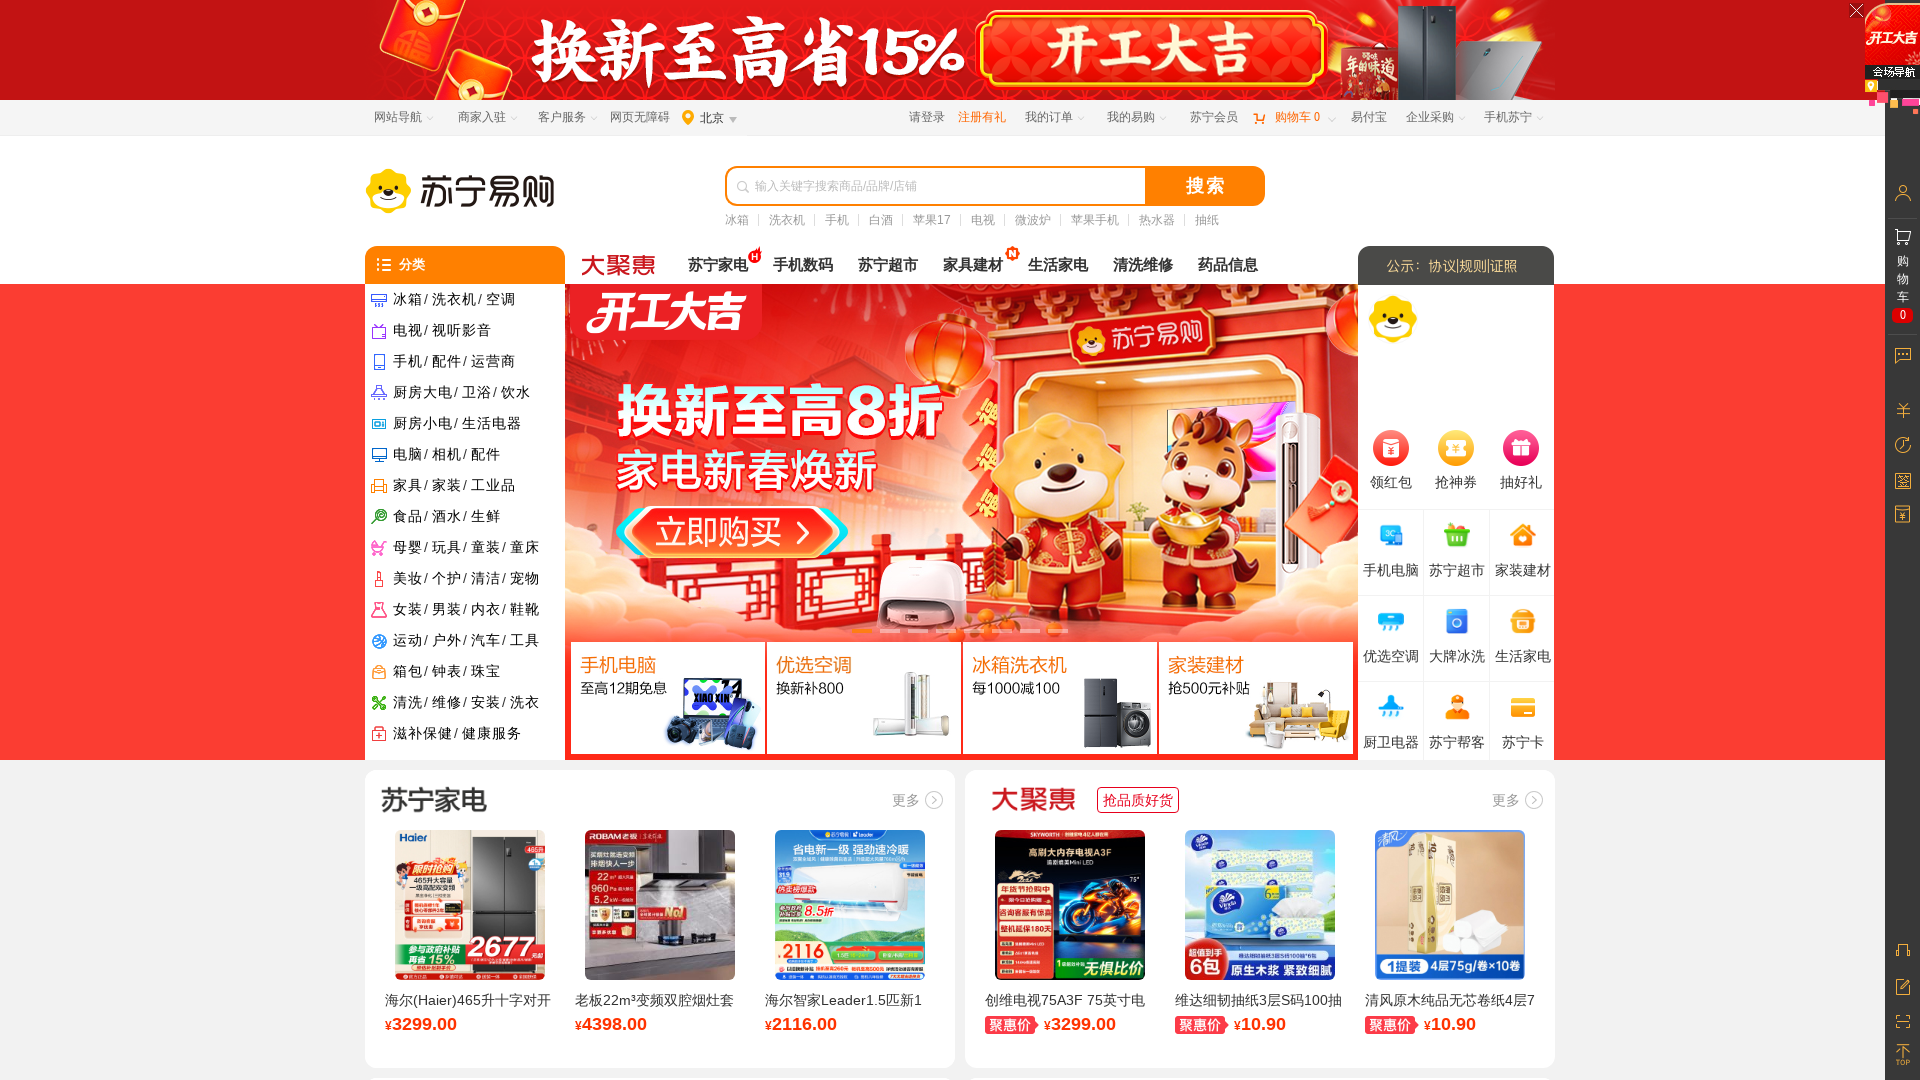